Tests clicking through different authentication tabs

Starting URL: https://b2c.passport.rt.ru

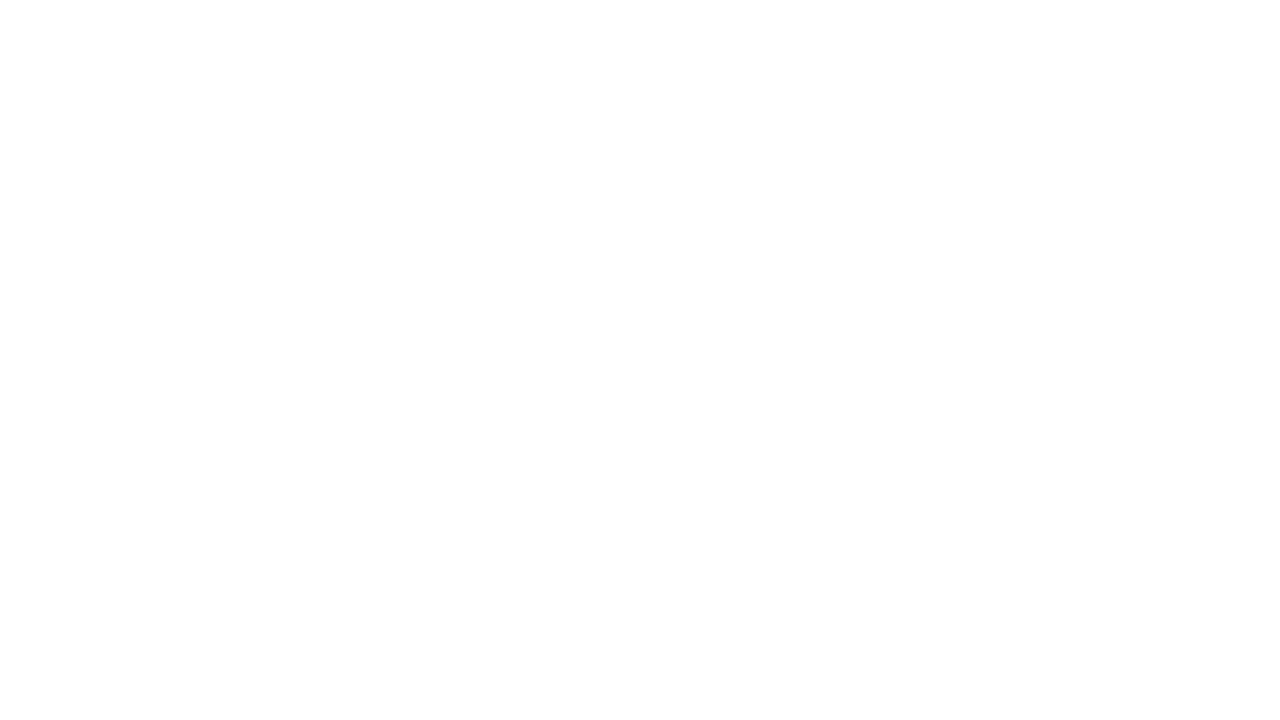

Clicked on phone authentication tab at (801, 175) on #t-btn-tab-phone
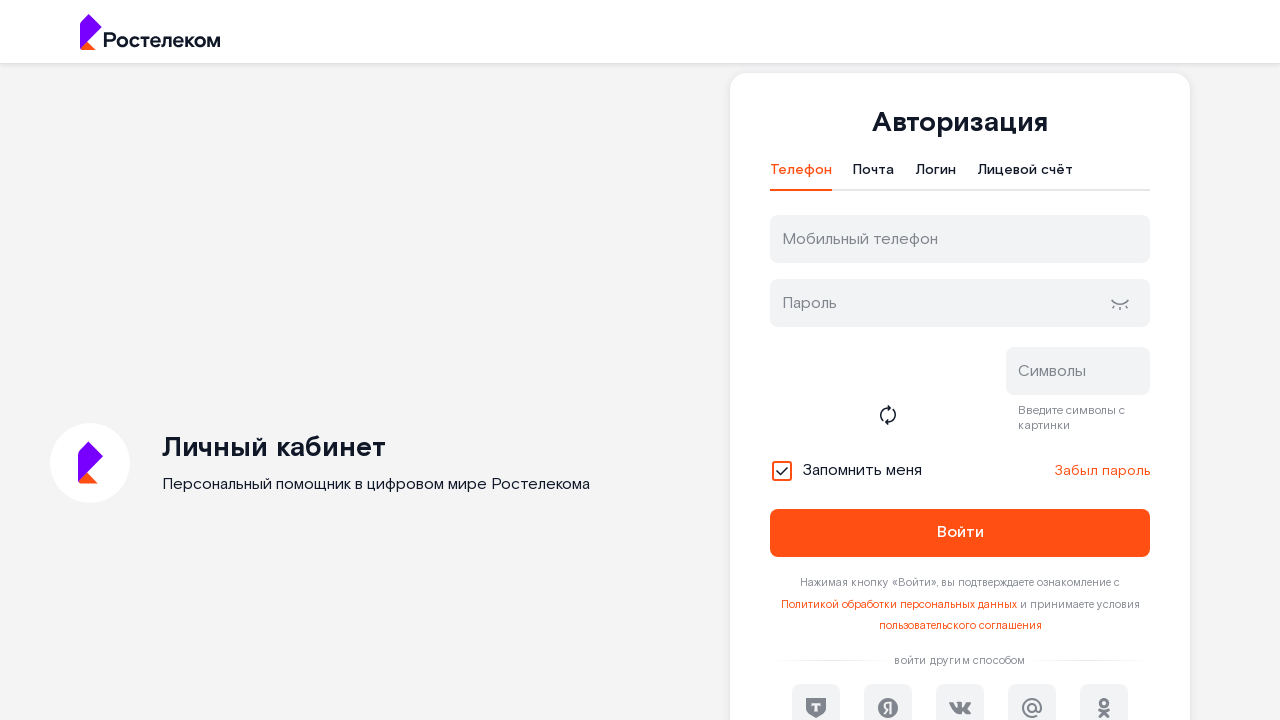

Clicked on mail authentication tab at (874, 175) on #t-btn-tab-mail
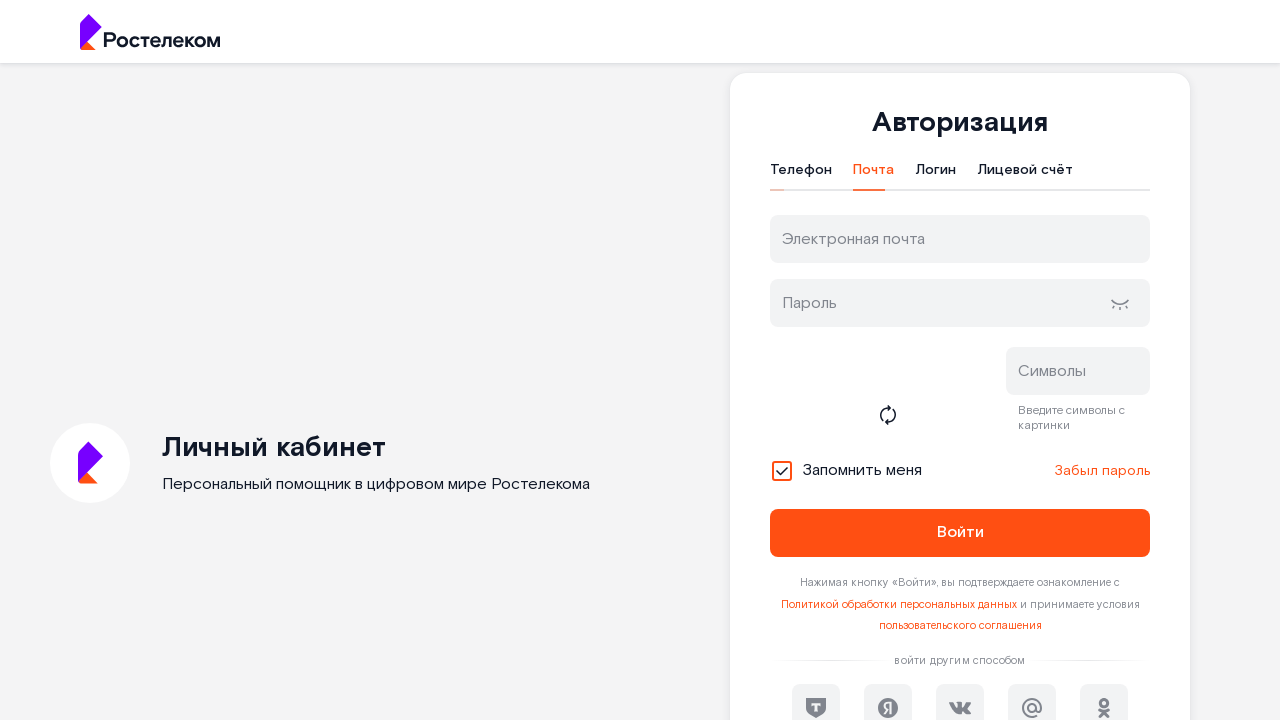

Clicked on login authentication tab at (936, 175) on #t-btn-tab-login
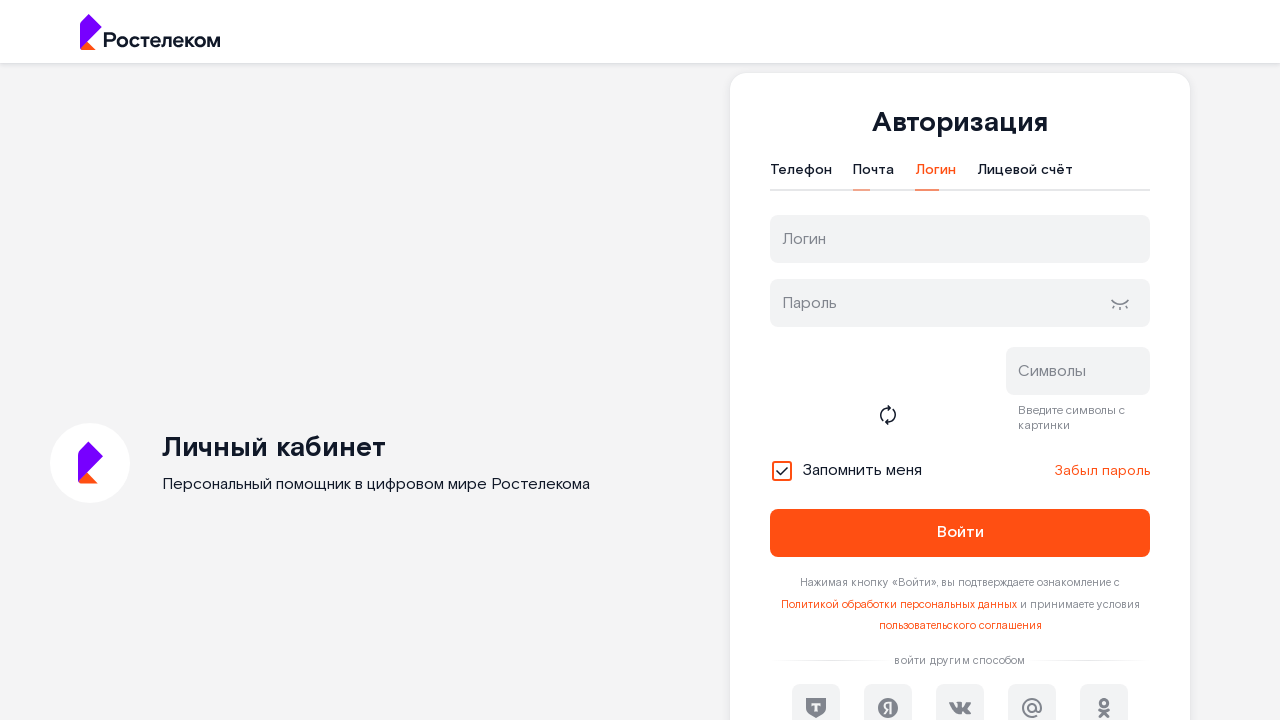

Clicked on personal account authentication tab at (1025, 175) on #t-btn-tab-ls
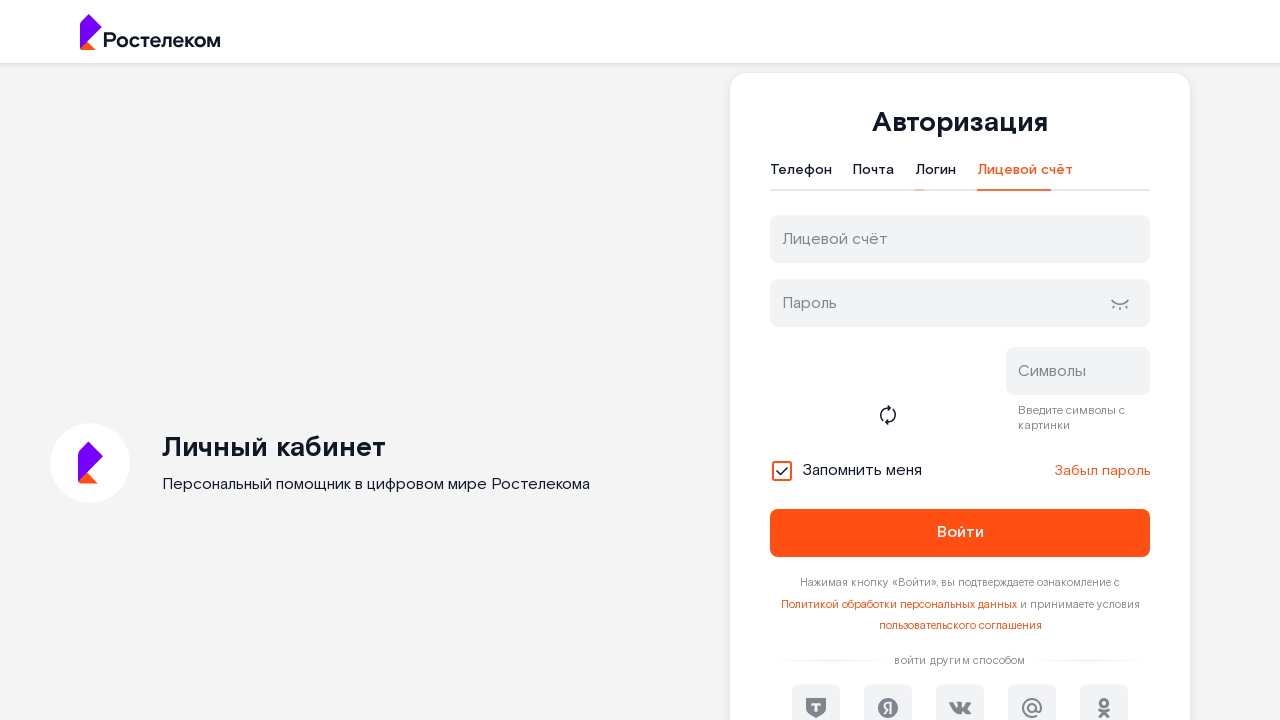

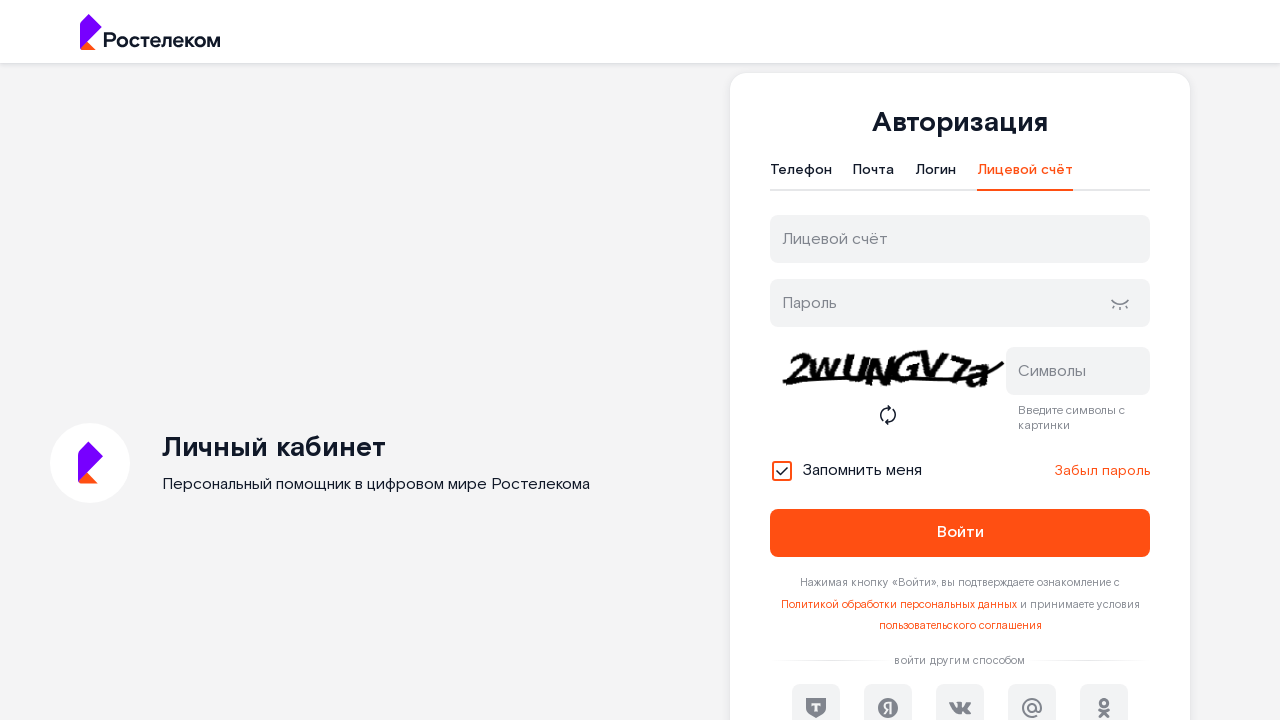